Tests drag and drop functionality by dragging column A to column B and verifying the elements can be manipulated on the page

Starting URL: https://the-internet.herokuapp.com/drag_and_drop

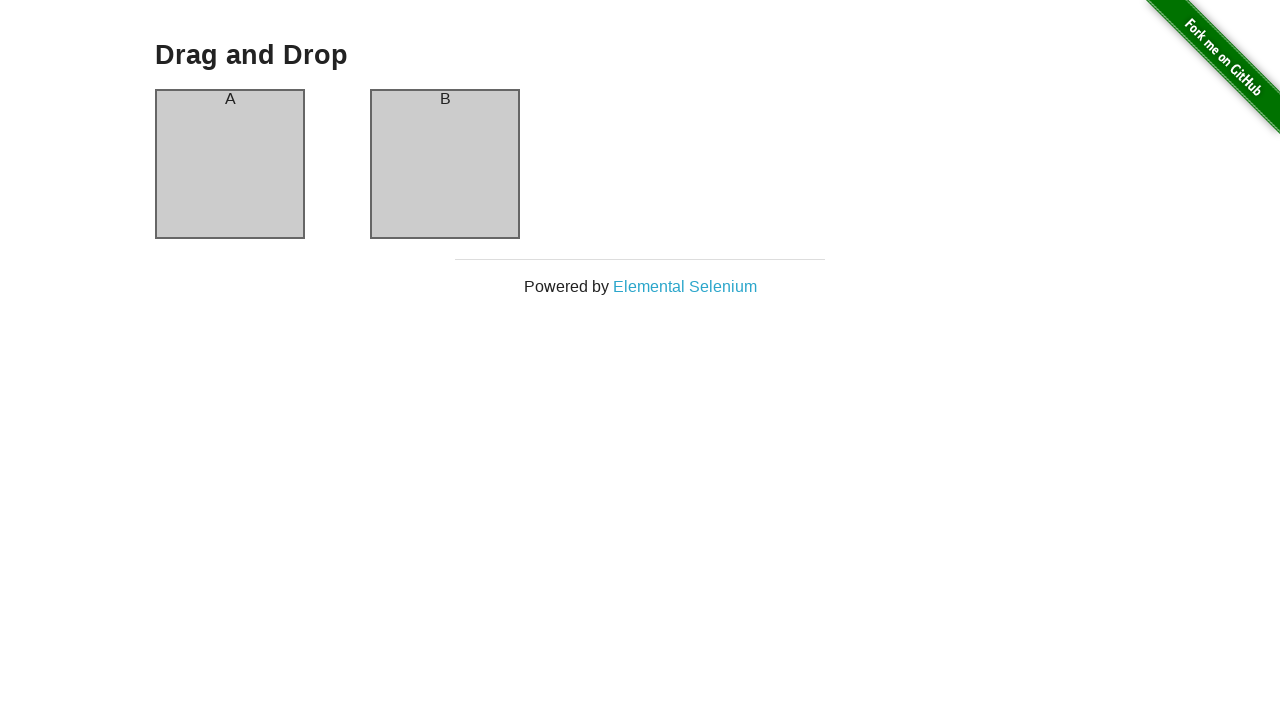

Waited for column A to be visible
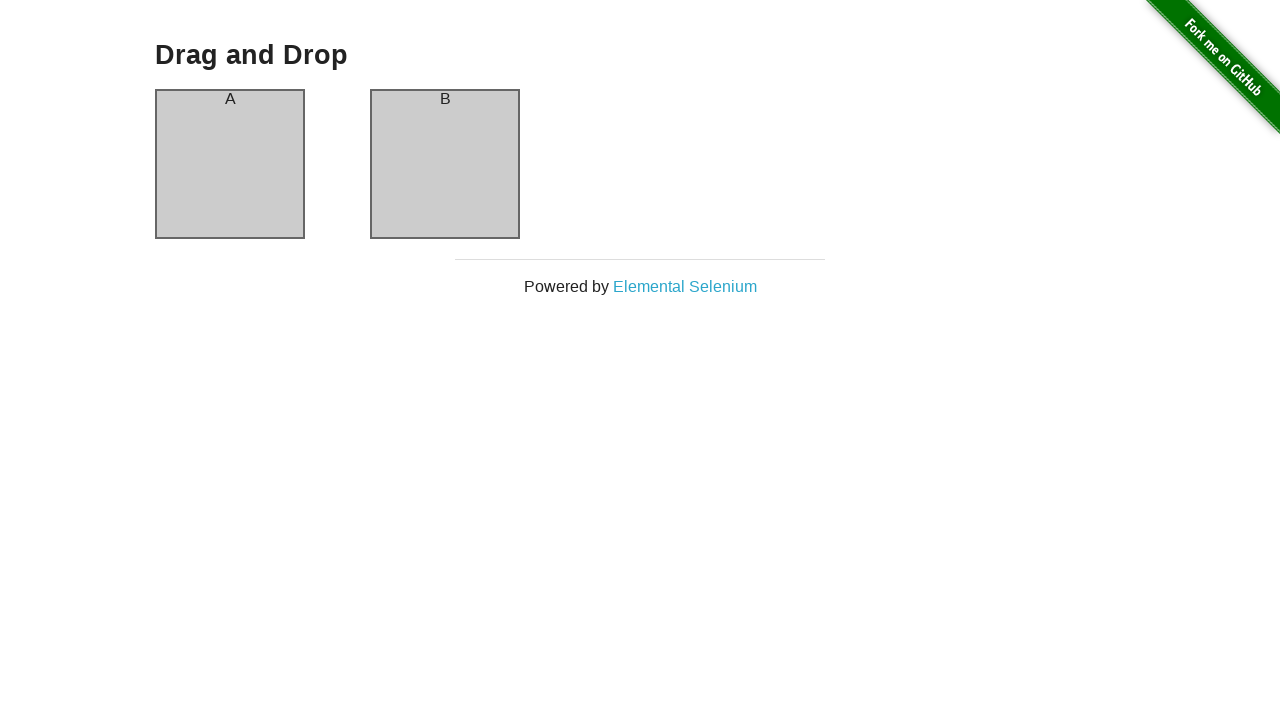

Waited for column B to be visible
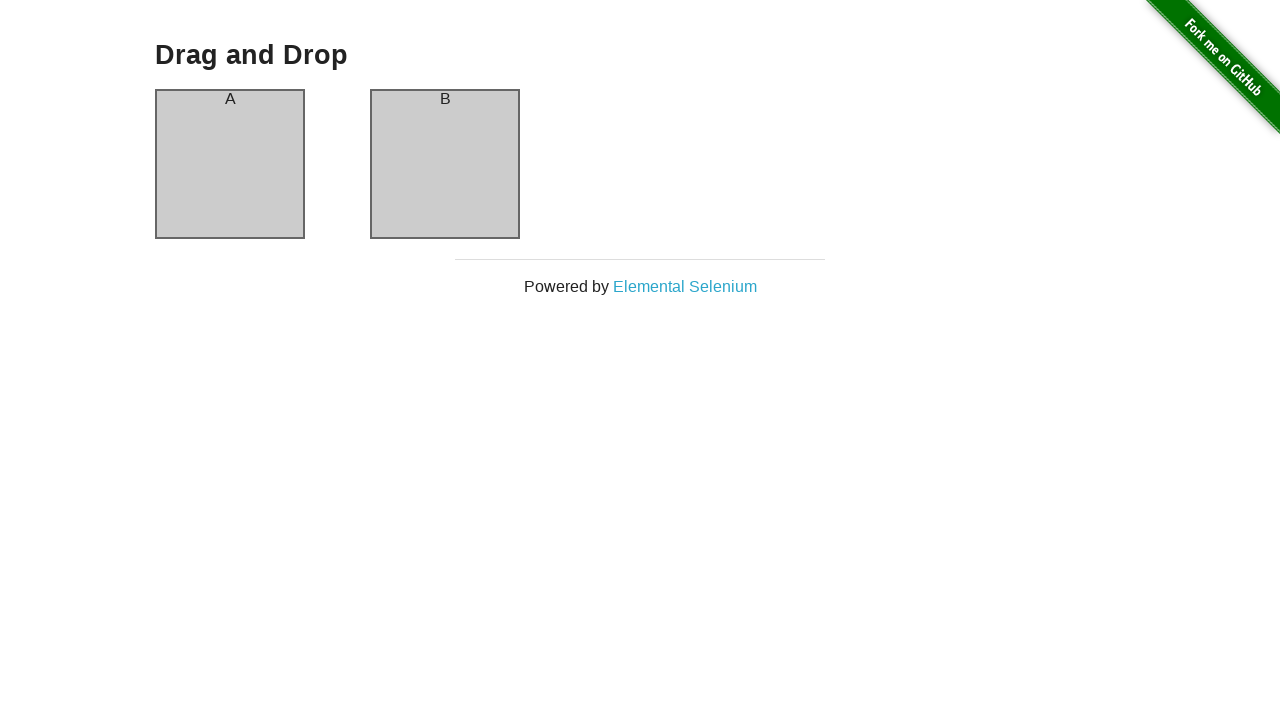

Dragged column A to column B at (445, 164)
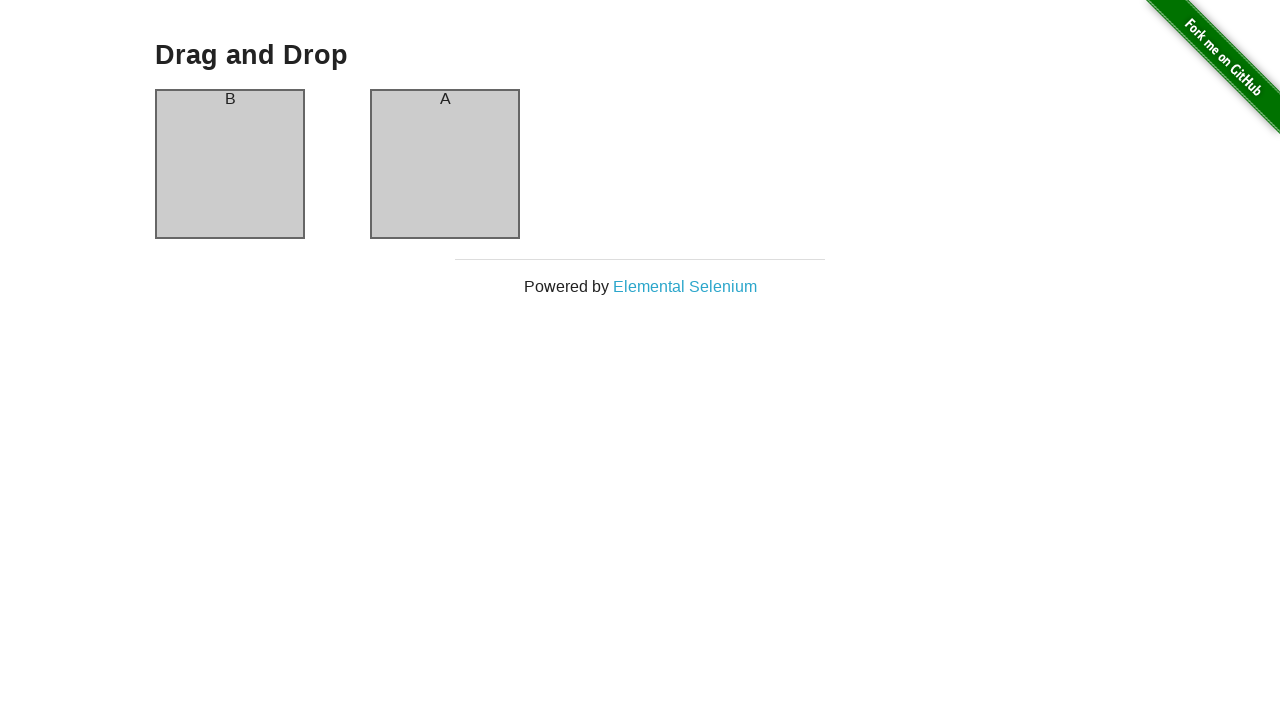

Verified drag operation completed by confirming column B header is present
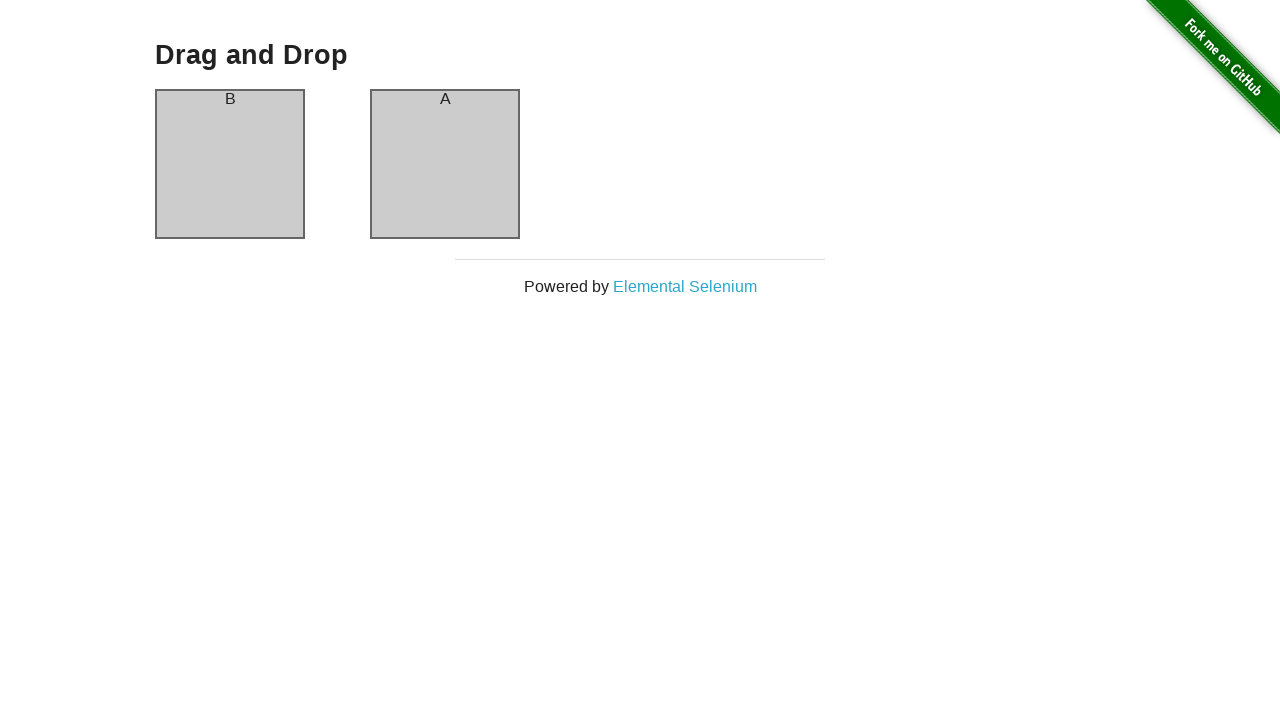

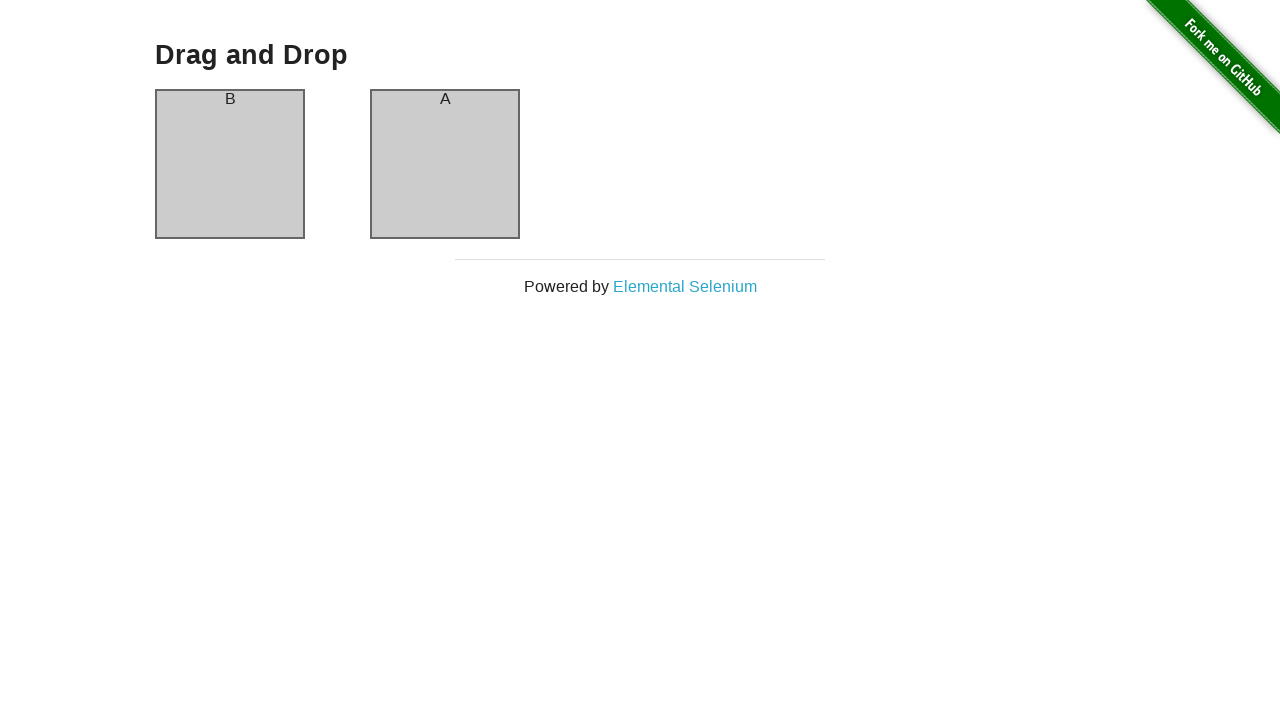